Tests that a todo item is removed when edited to an empty string

Starting URL: https://demo.playwright.dev/todomvc

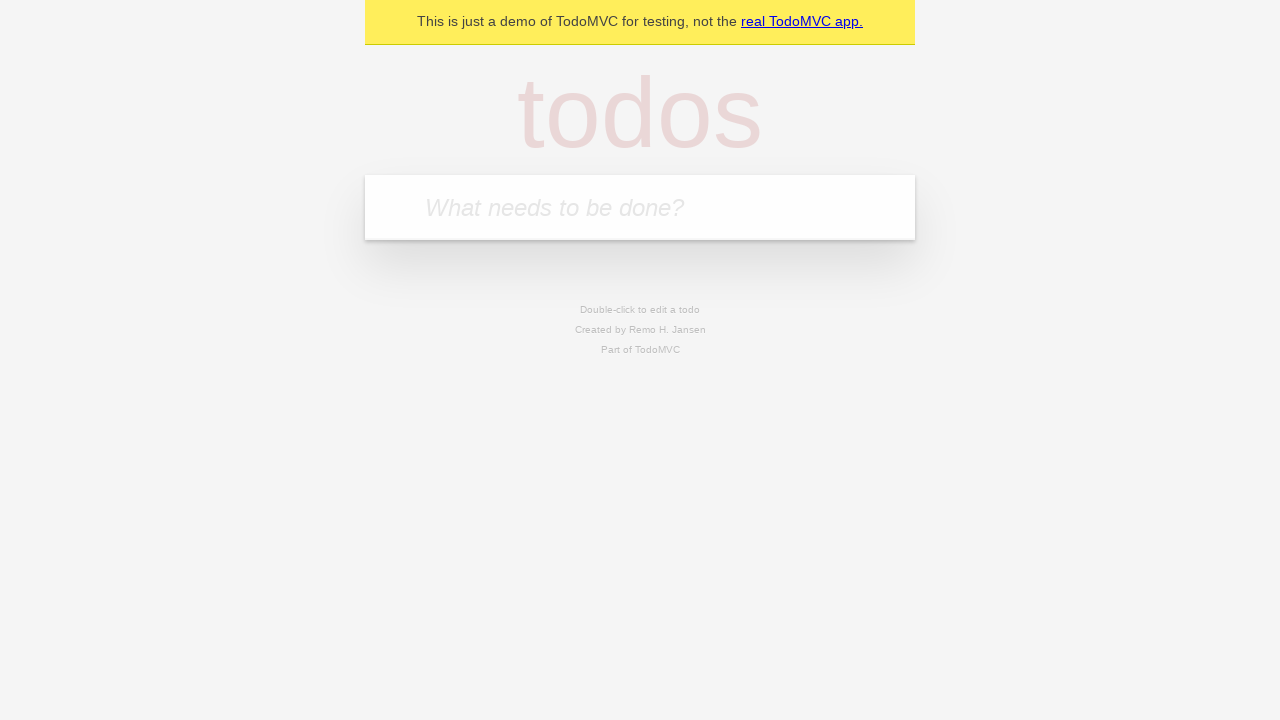

Filled todo input with 'buy some cheese' on internal:attr=[placeholder="What needs to be done?"i]
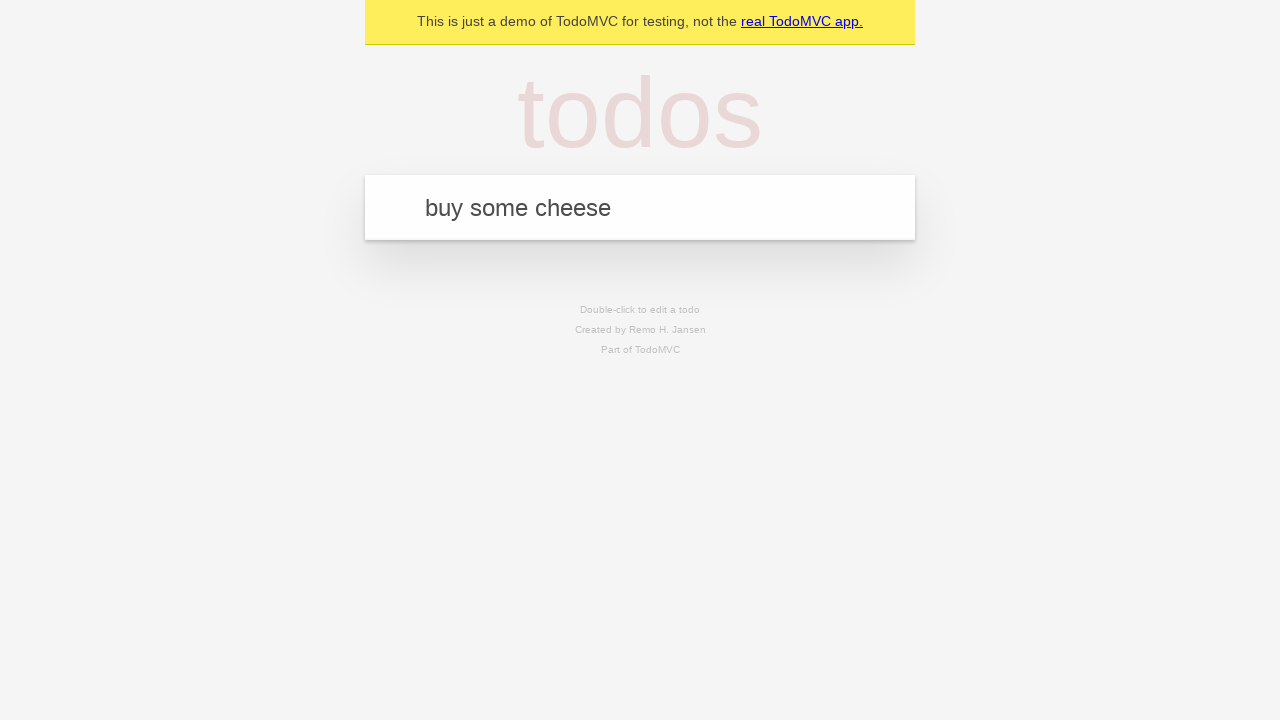

Pressed Enter to add todo 'buy some cheese' on internal:attr=[placeholder="What needs to be done?"i]
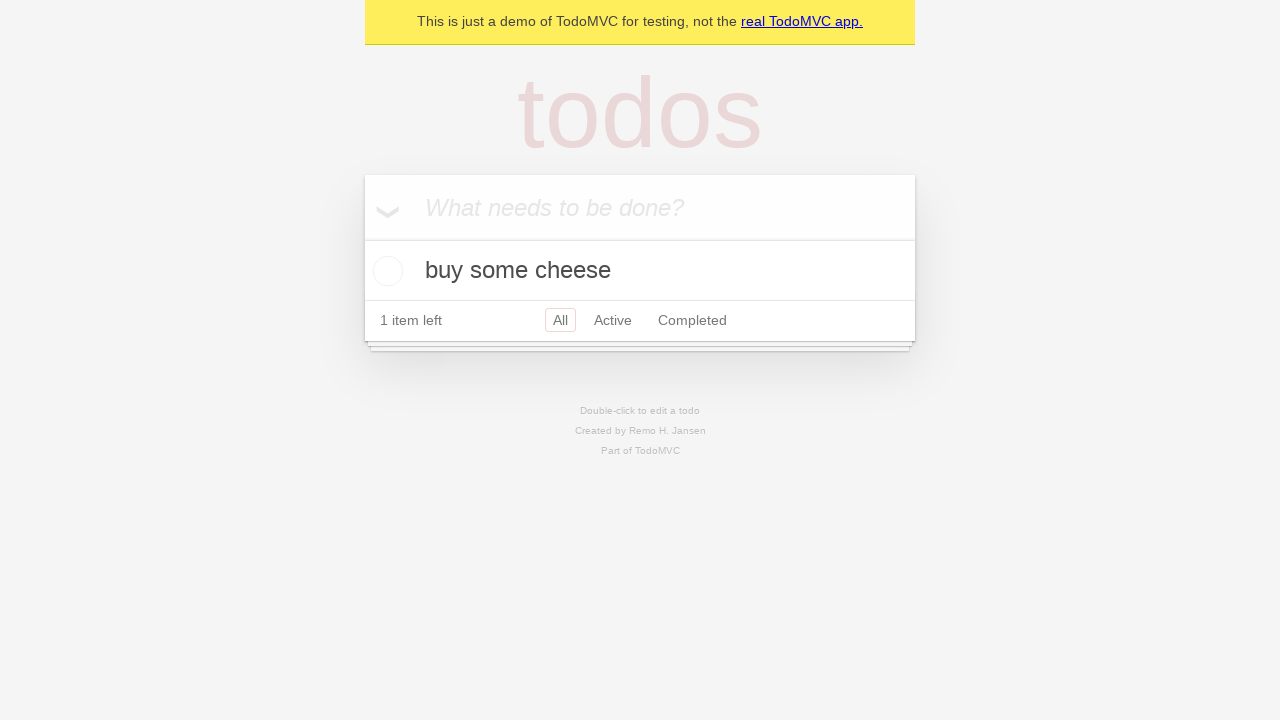

Filled todo input with 'feed the cat' on internal:attr=[placeholder="What needs to be done?"i]
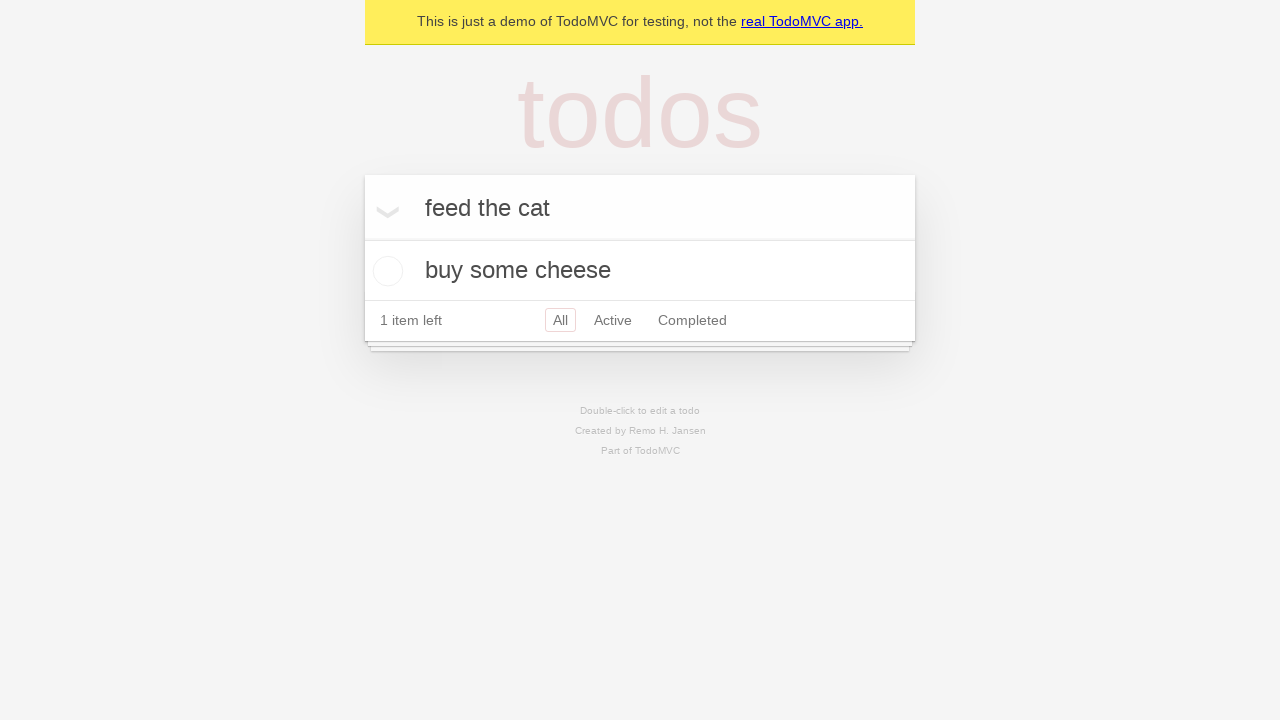

Pressed Enter to add todo 'feed the cat' on internal:attr=[placeholder="What needs to be done?"i]
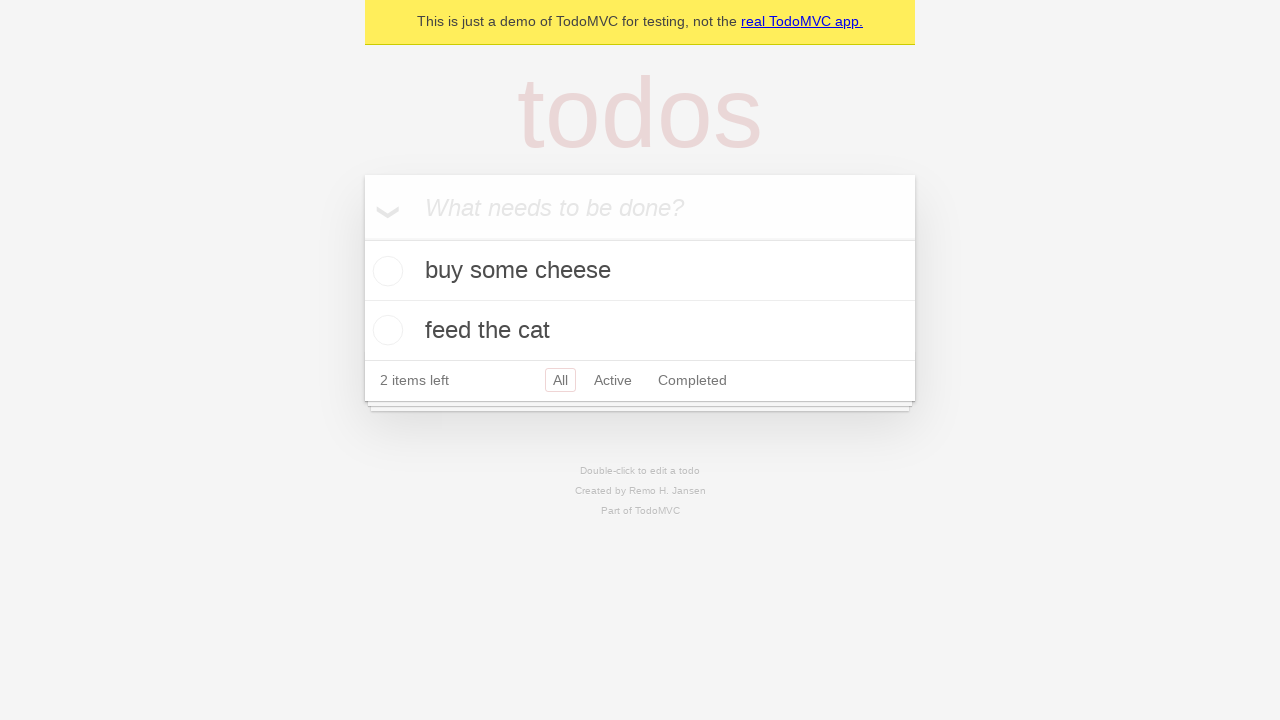

Filled todo input with 'book a doctors appointment' on internal:attr=[placeholder="What needs to be done?"i]
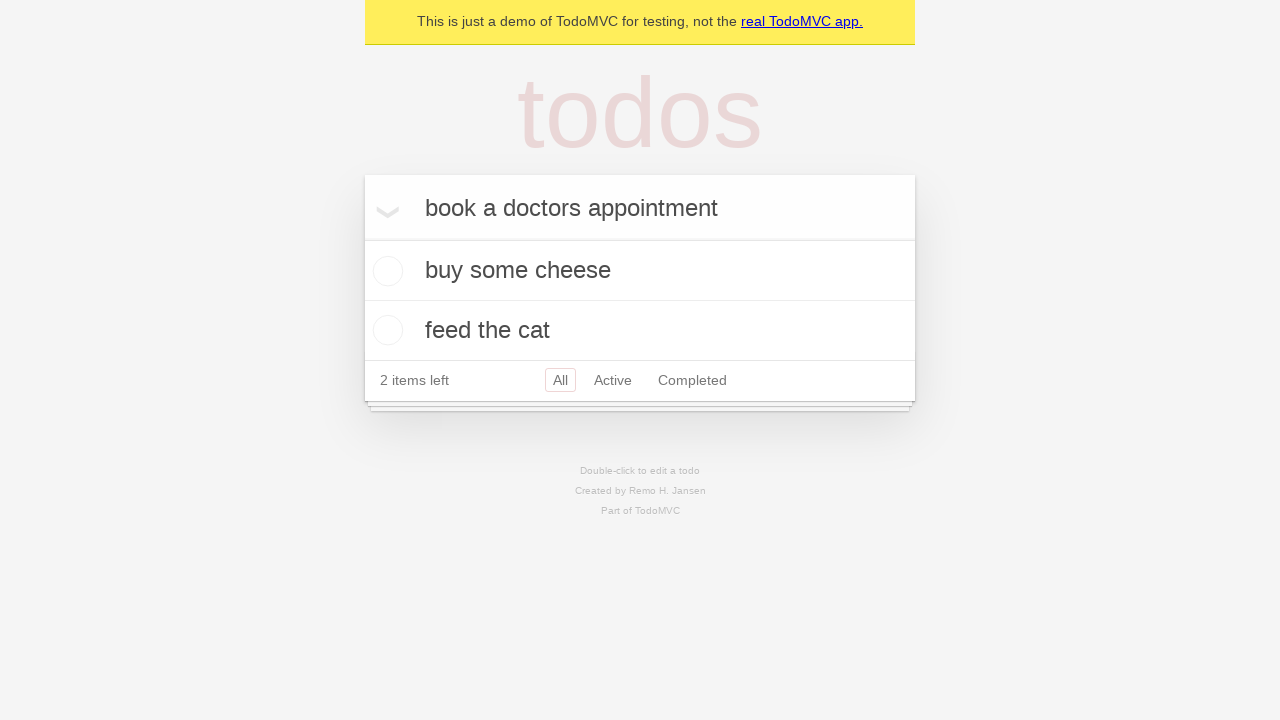

Pressed Enter to add todo 'book a doctors appointment' on internal:attr=[placeholder="What needs to be done?"i]
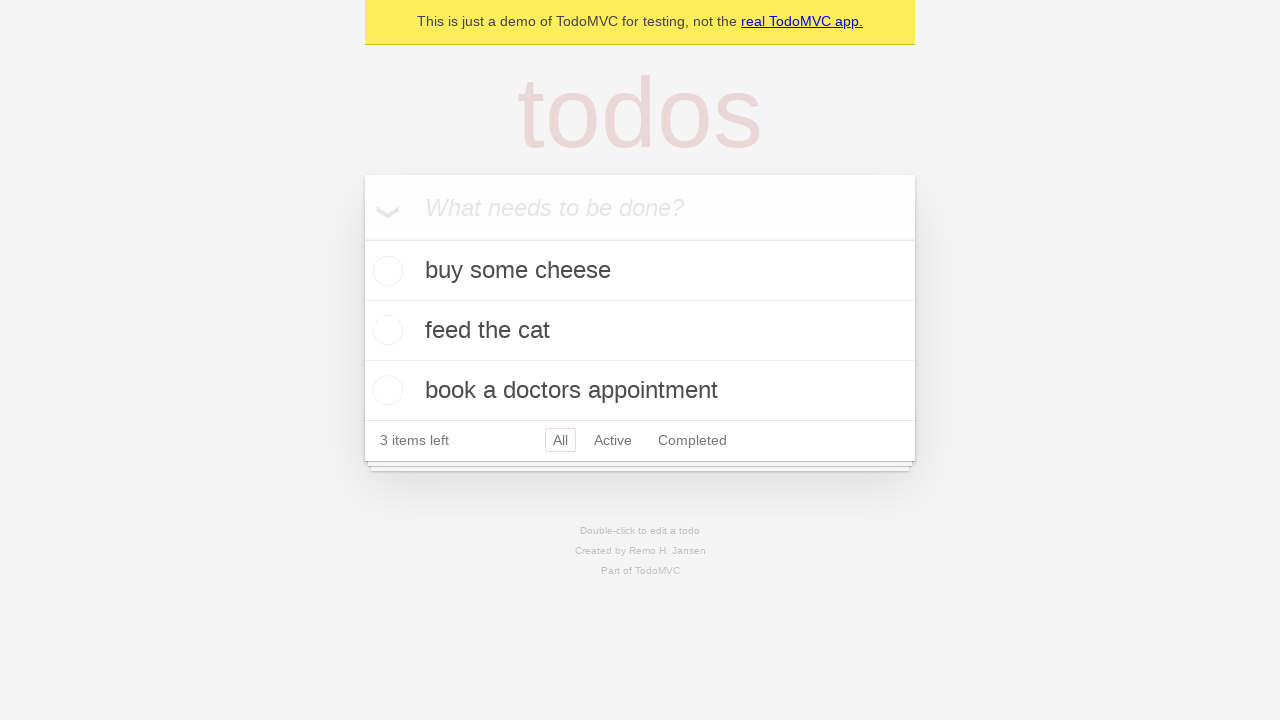

Waited for all 3 todos to load
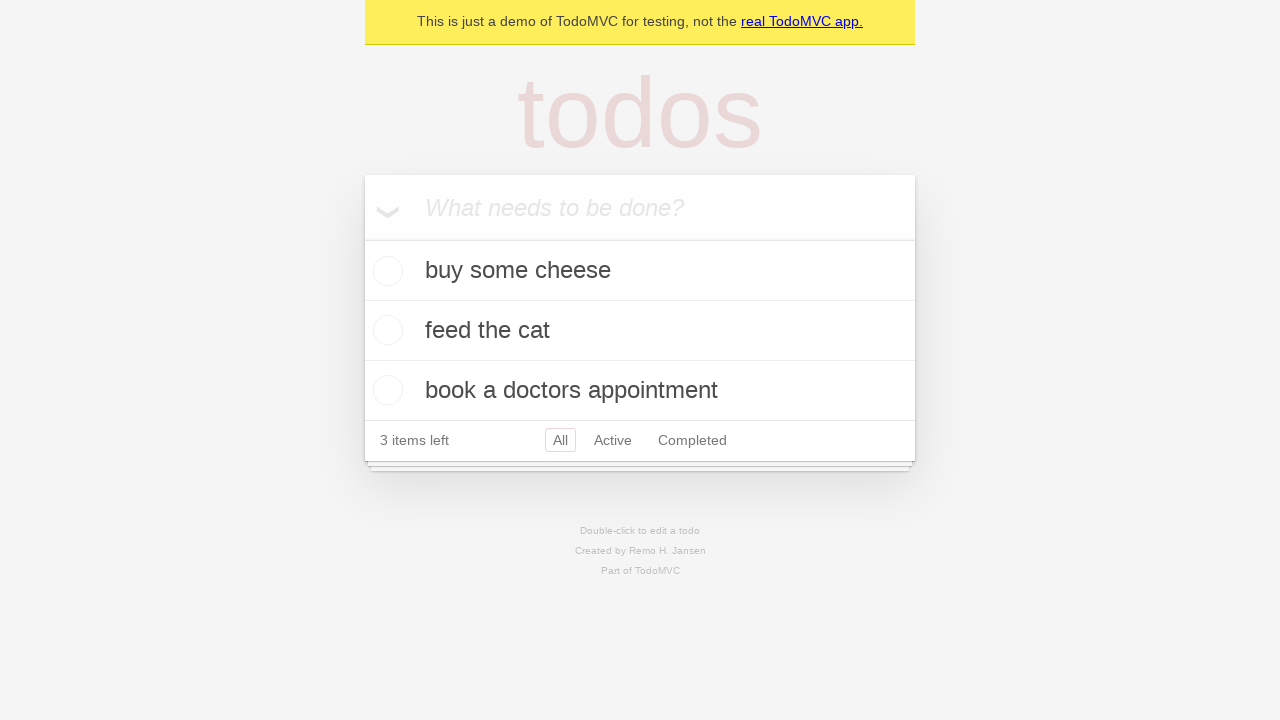

Located all todo items
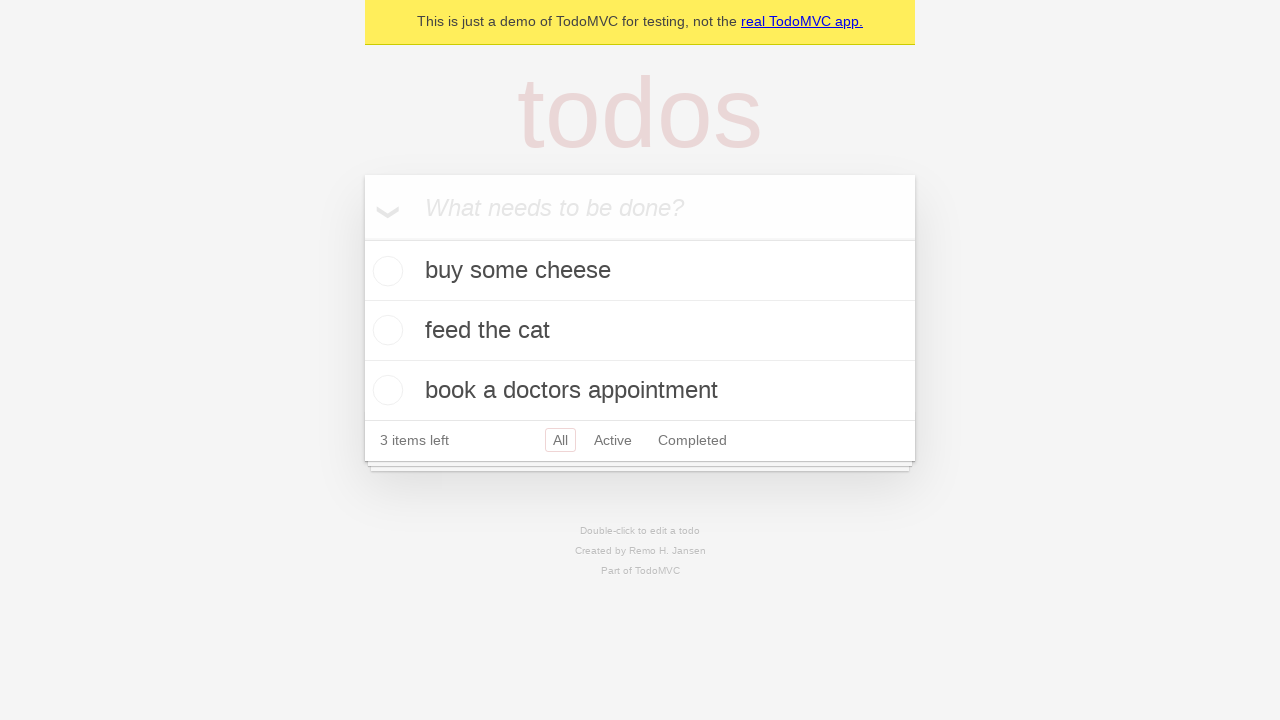

Double-clicked the second todo item to enter edit mode at (640, 331) on internal:testid=[data-testid="todo-item"s] >> nth=1
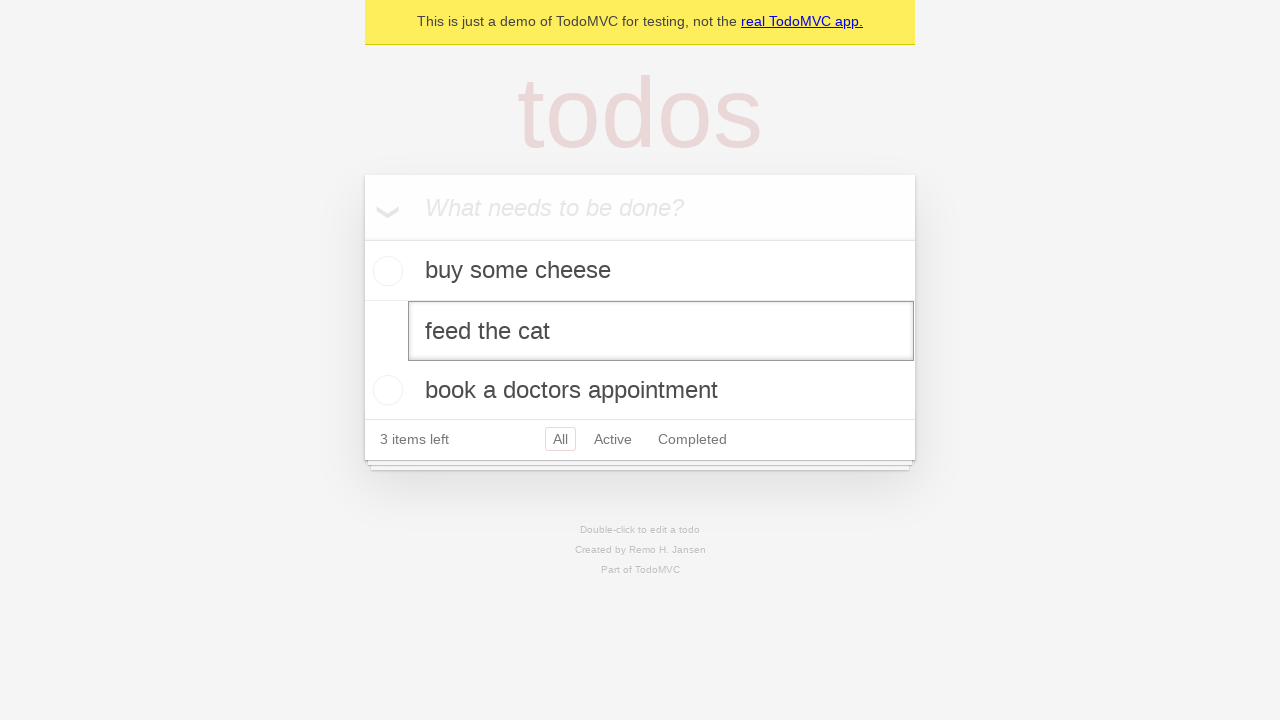

Located the edit input field
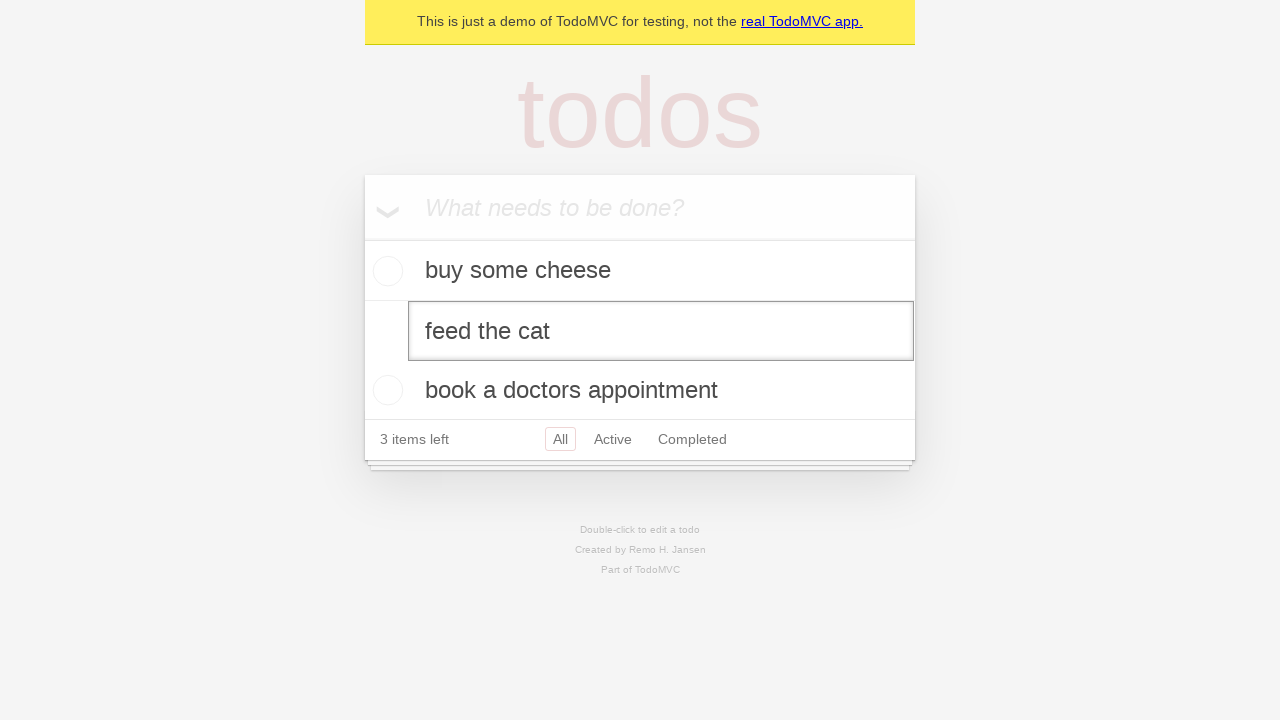

Cleared the edit input field to empty string on internal:testid=[data-testid="todo-item"s] >> nth=1 >> internal:role=textbox[nam
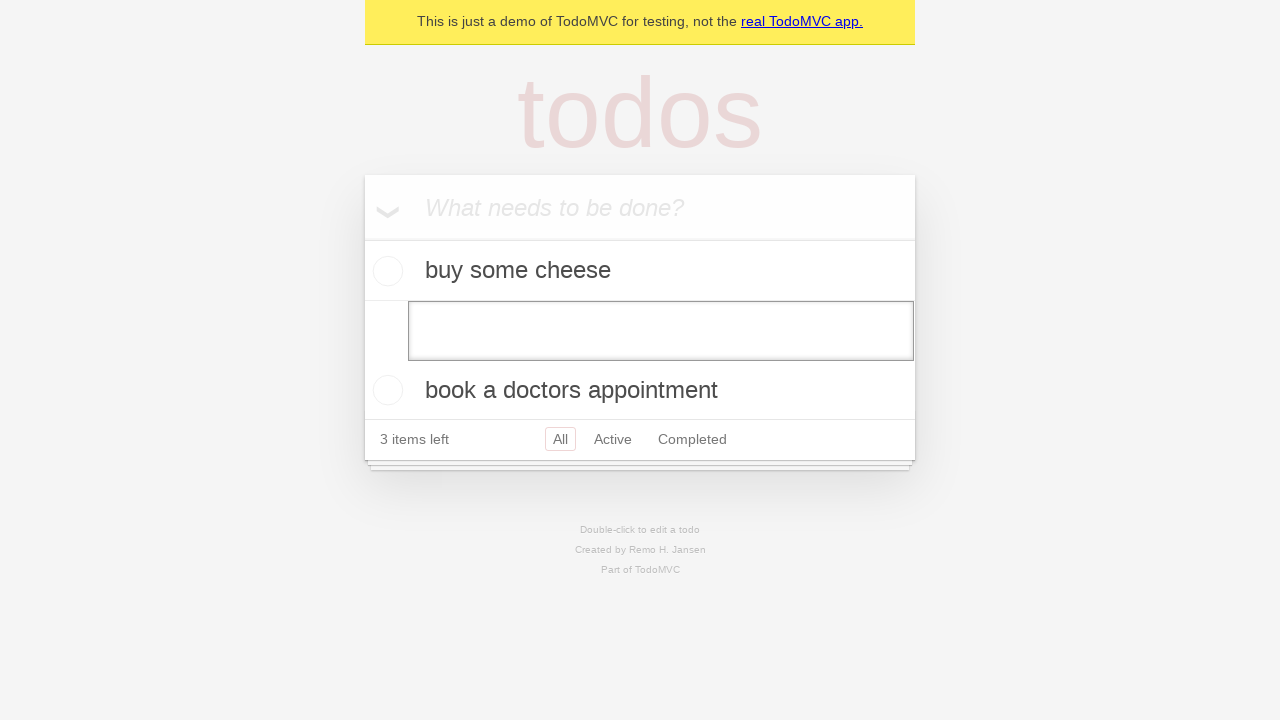

Pressed Enter to confirm deletion of empty todo item on internal:testid=[data-testid="todo-item"s] >> nth=1 >> internal:role=textbox[nam
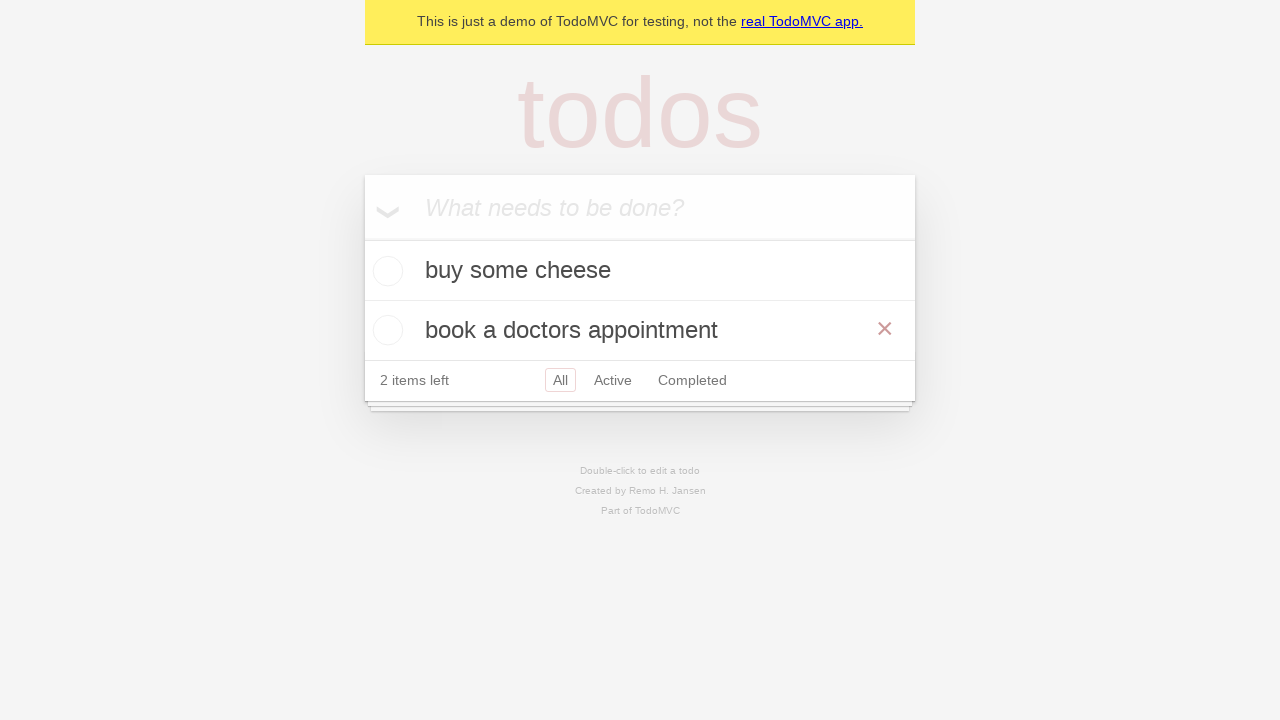

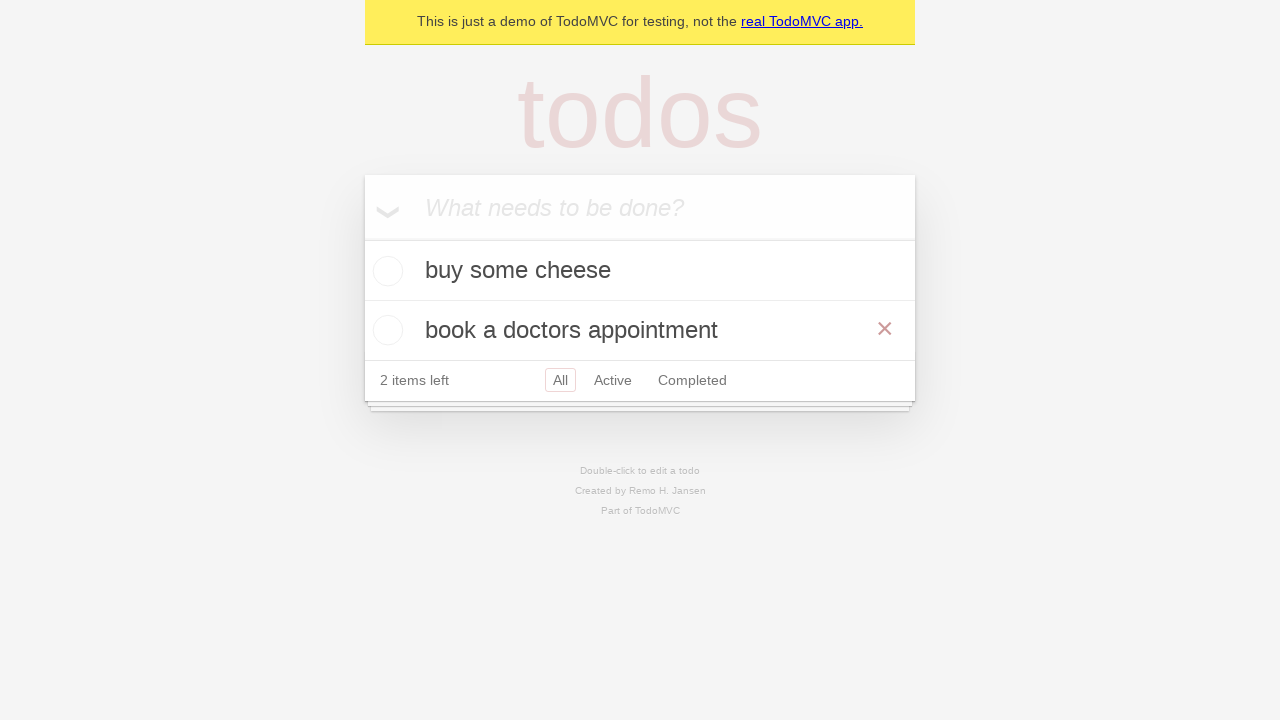